Tests that the number input field rejects letter input by attempting to fill letters and expecting an error

Starting URL: https://the-internet.herokuapp.com/

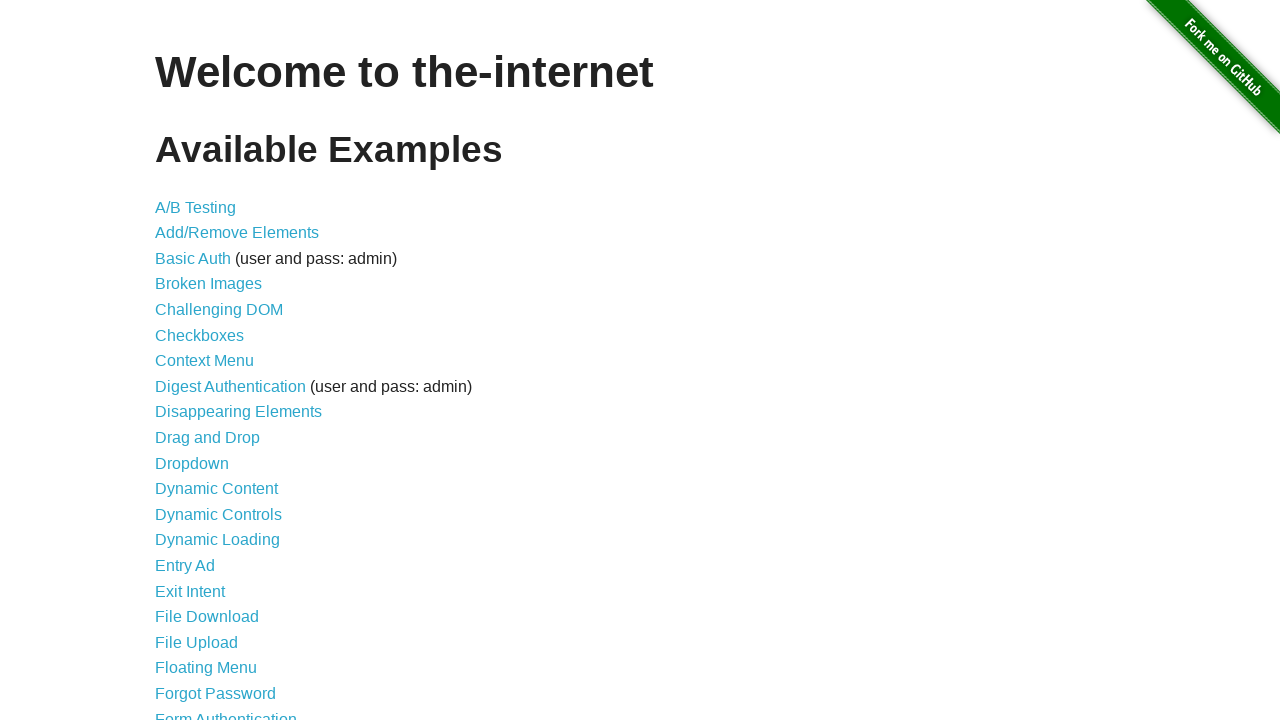

Navigated to the-internet.herokuapp.com
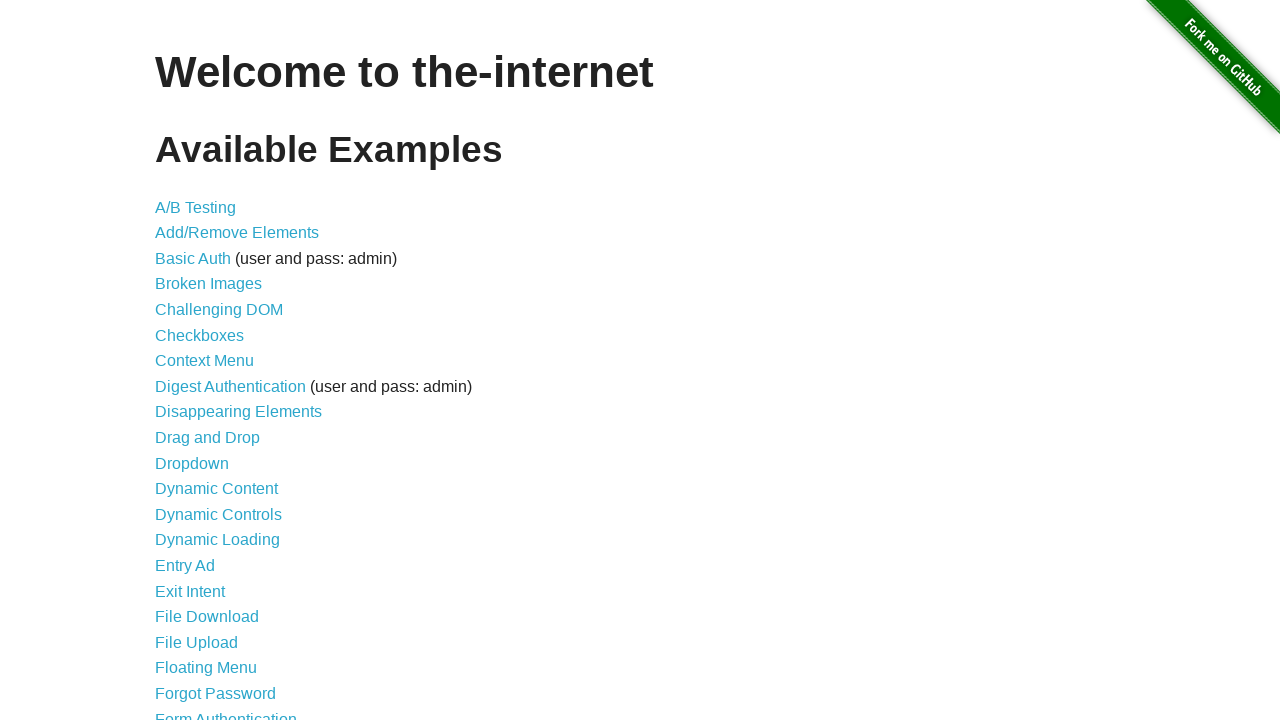

Clicked Inputs link at (176, 361) on internal:role=link[name="Inputs"i]
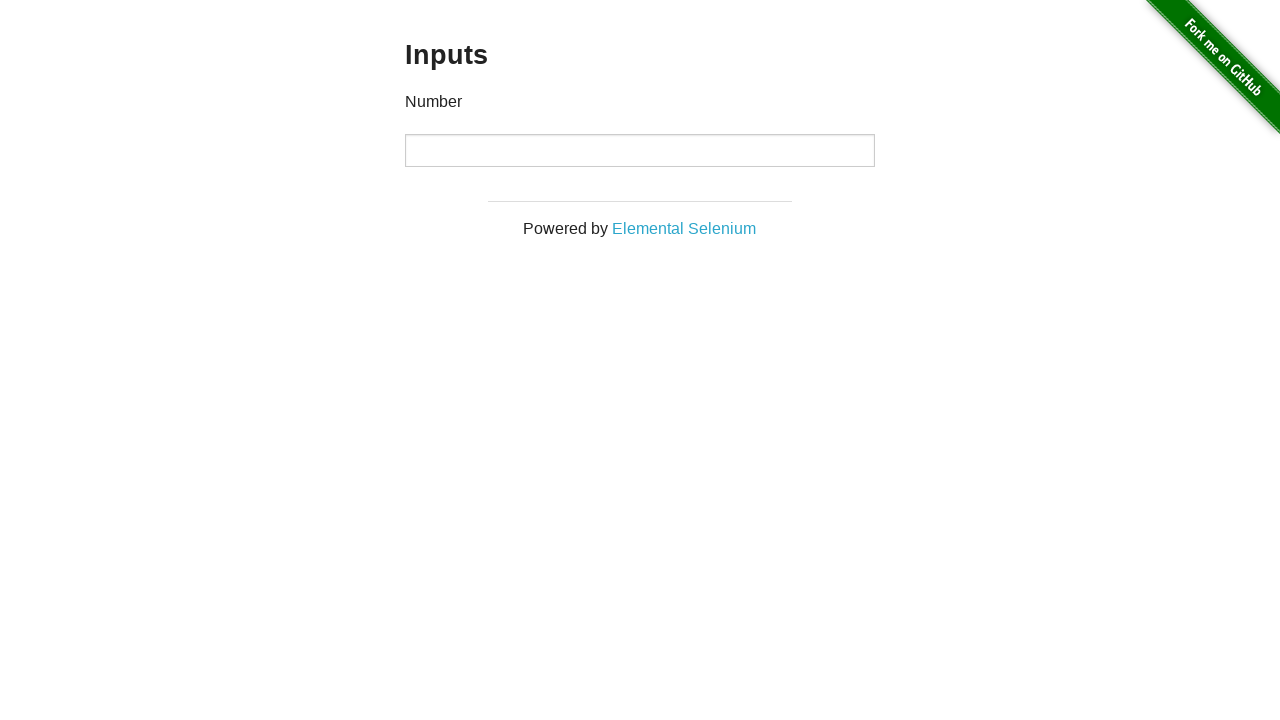

Fill attempt failed as expected - spinbutton rejected letter input on internal:role=spinbutton
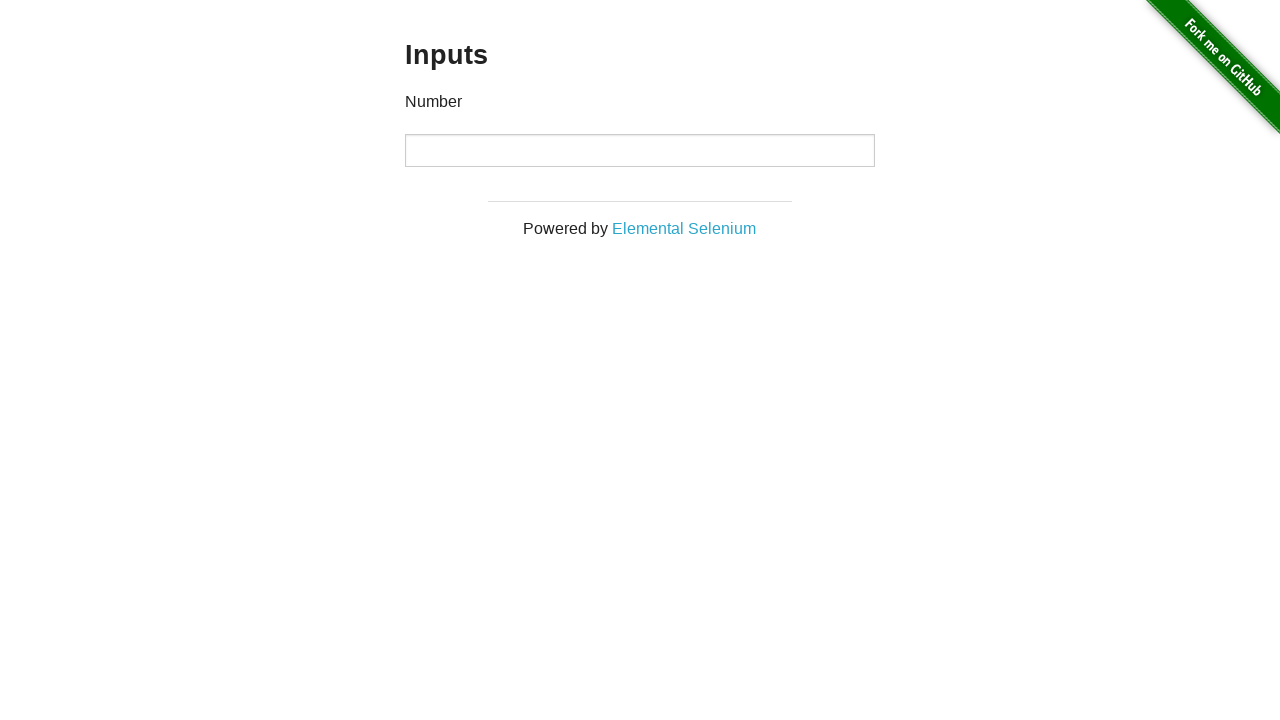

Assertion passed - fill_failed is True, confirming letter input was rejected
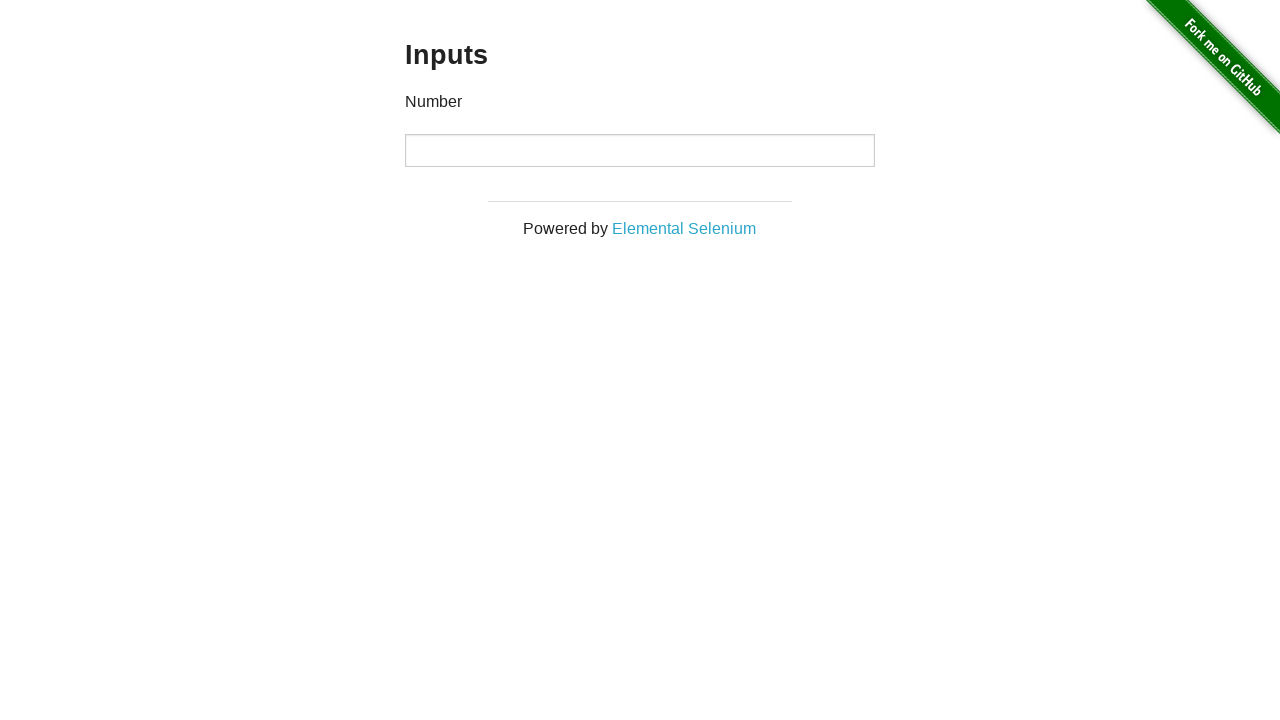

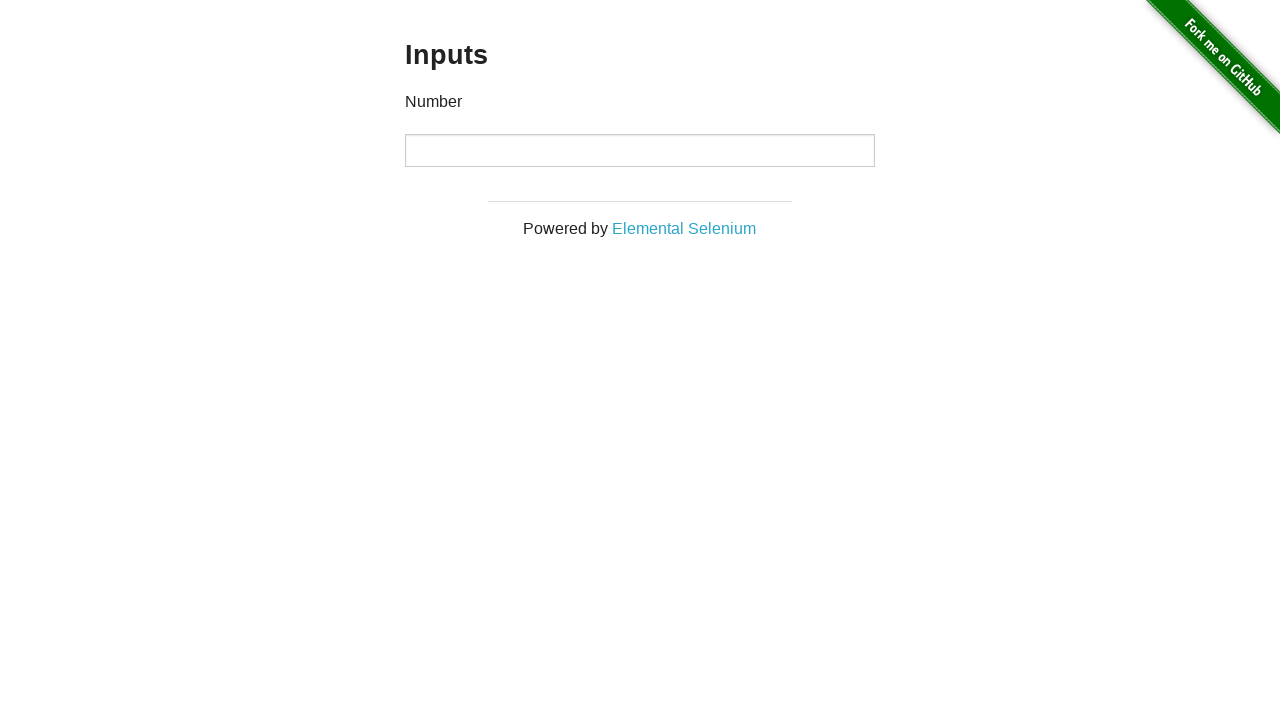